Tests multi-window handling by navigating to Basic Elements tab, clicking the Open Multiwindow button, and closing the newly opened windows while keeping the main window active.

Starting URL: http://automationbykrishna.com/#

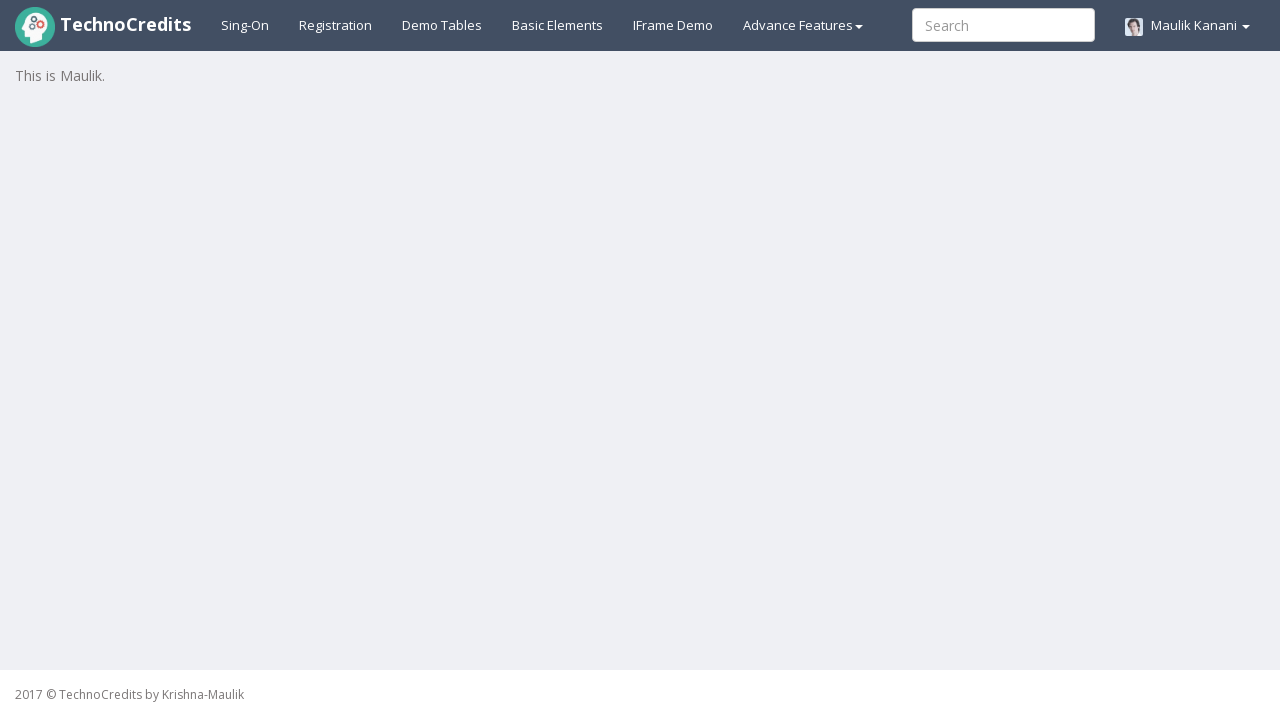

Clicked on Basic Elements link at (558, 25) on xpath=//a[contains(text(),'Basic Elements')]
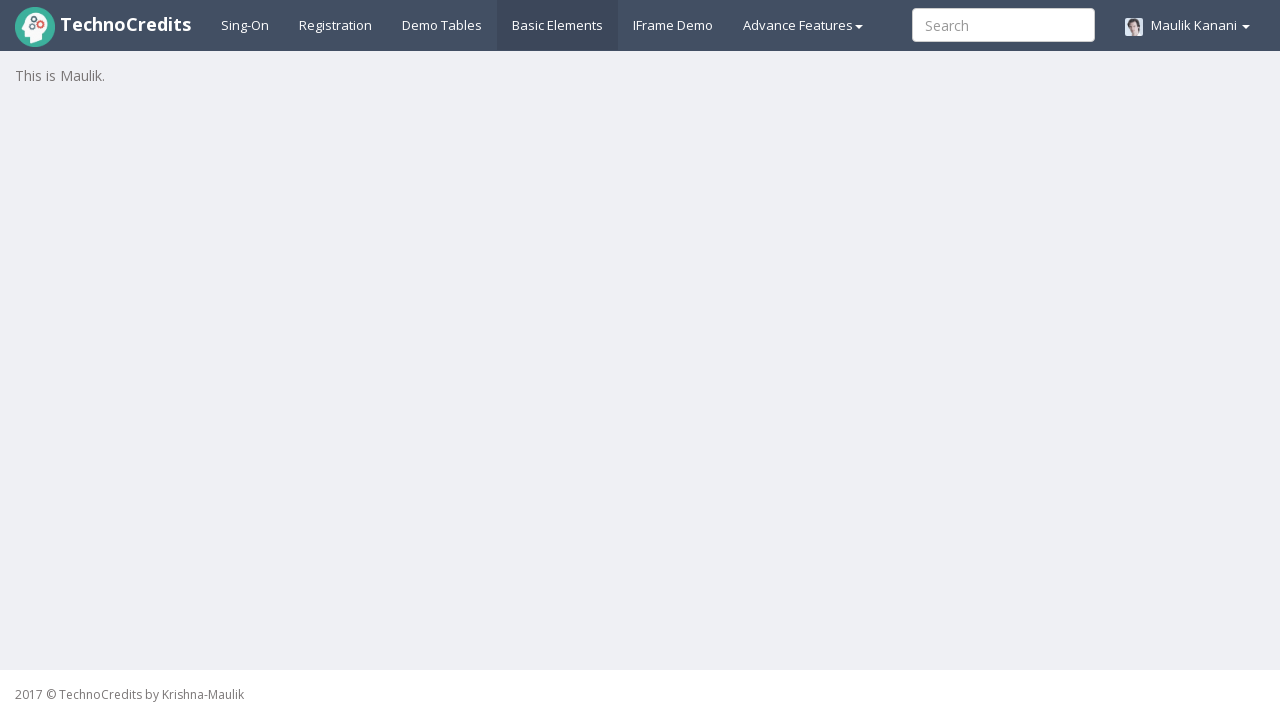

Waited for Basic Elements page to load
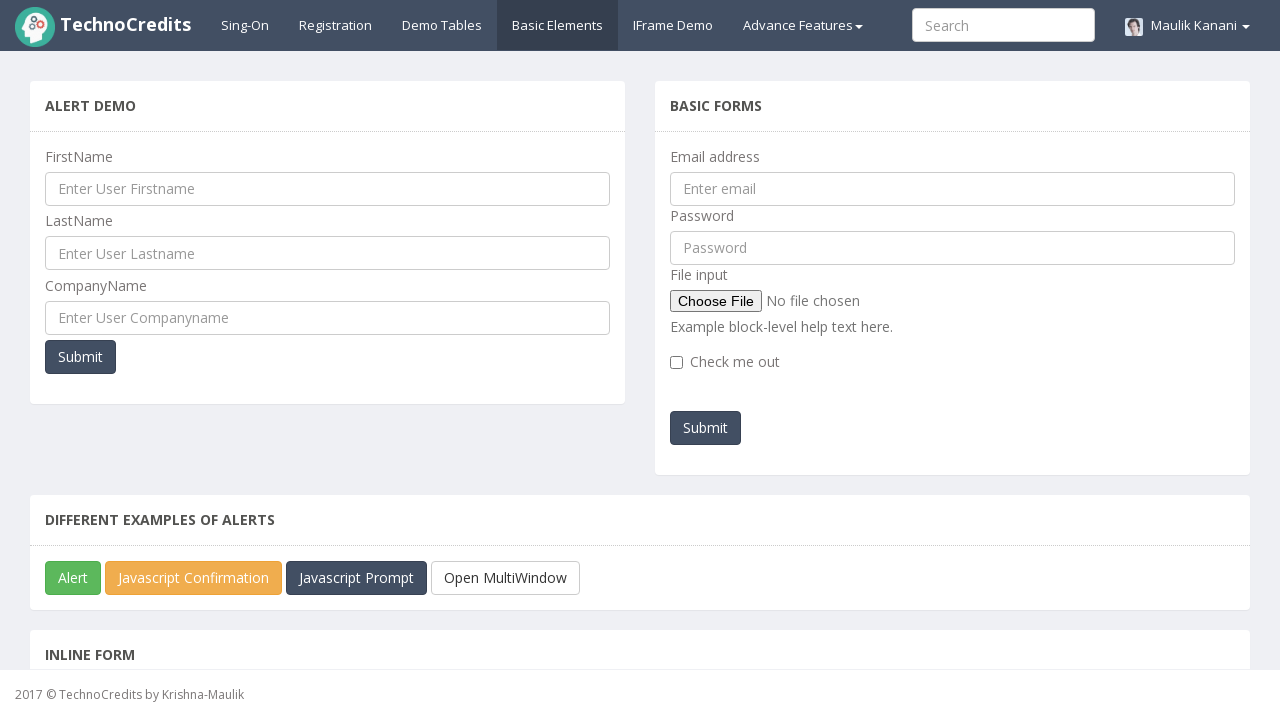

Scrolled down 300 pixels
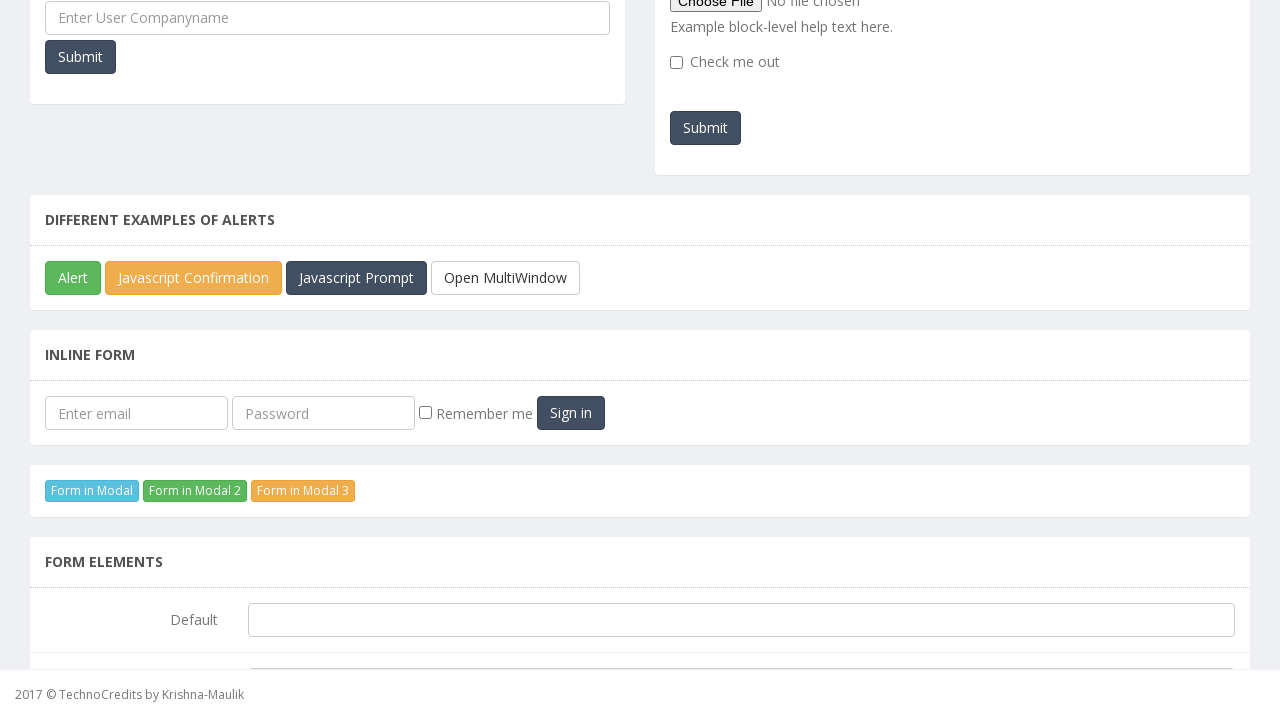

Clicked on Open Multiwindow button at (506, 278) on #javascriptMultiWindow
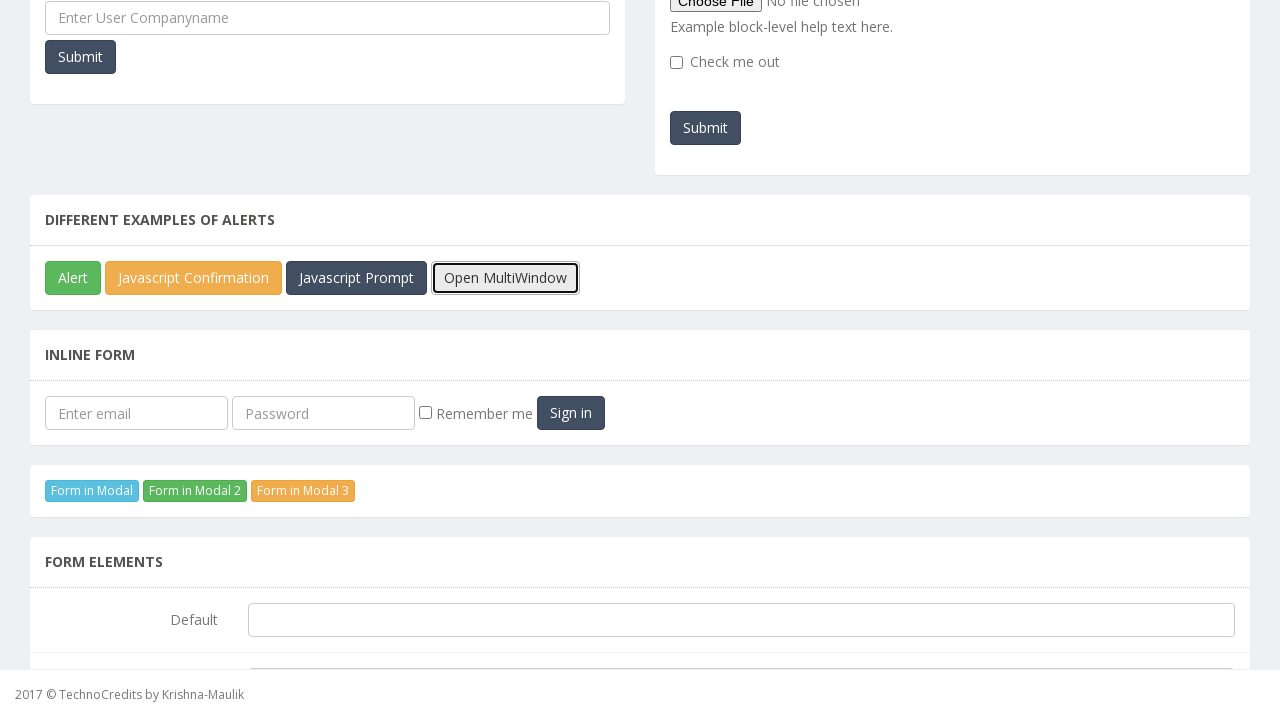

Waited for new windows to open
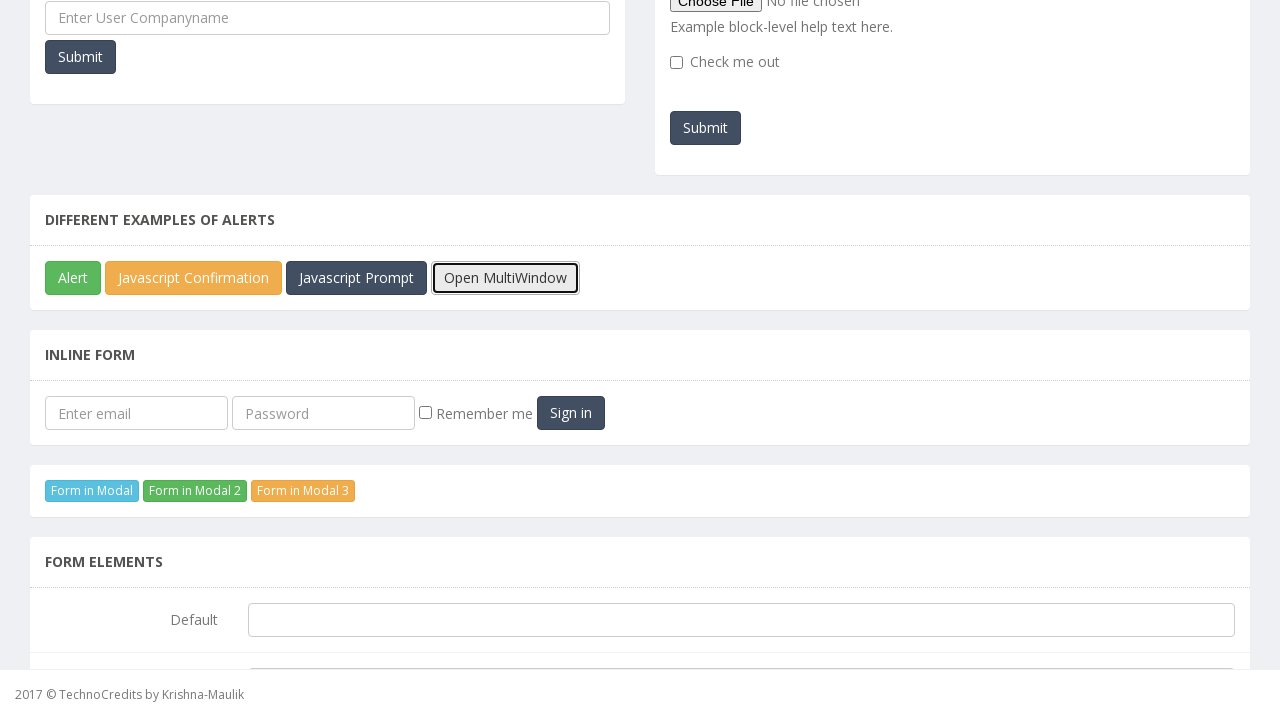

Closed a newly opened window
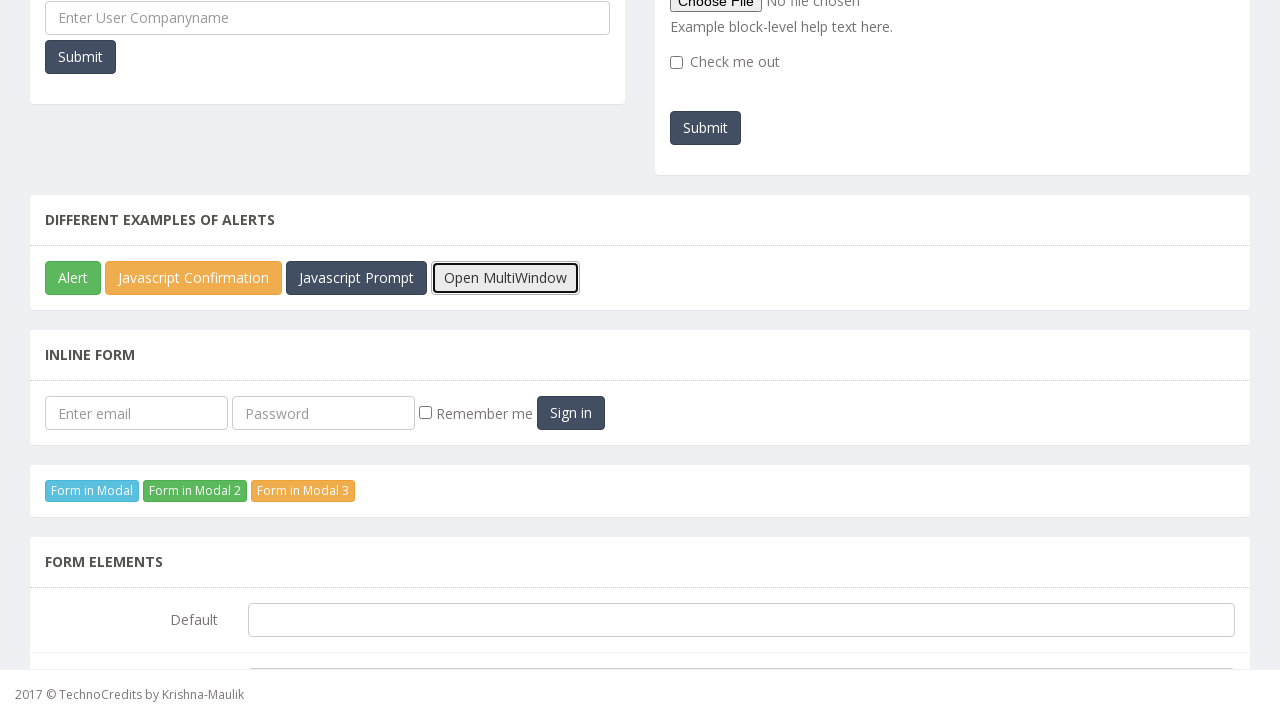

Brought main window to front
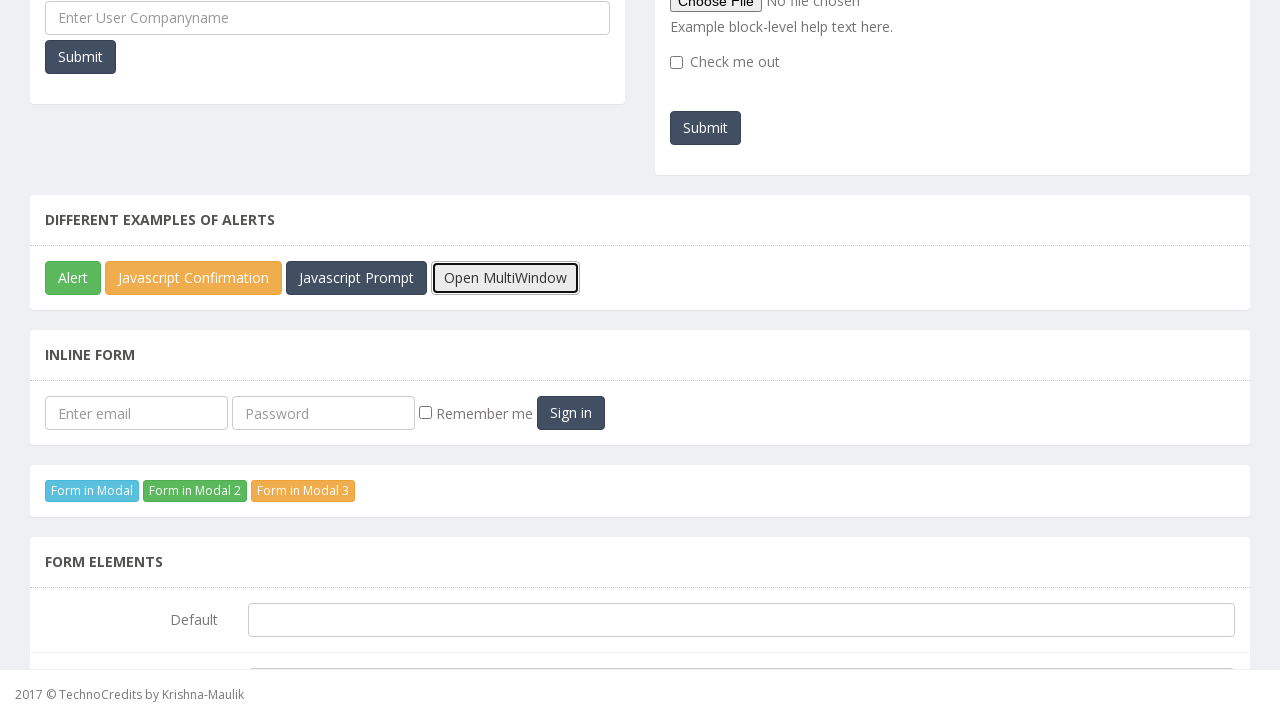

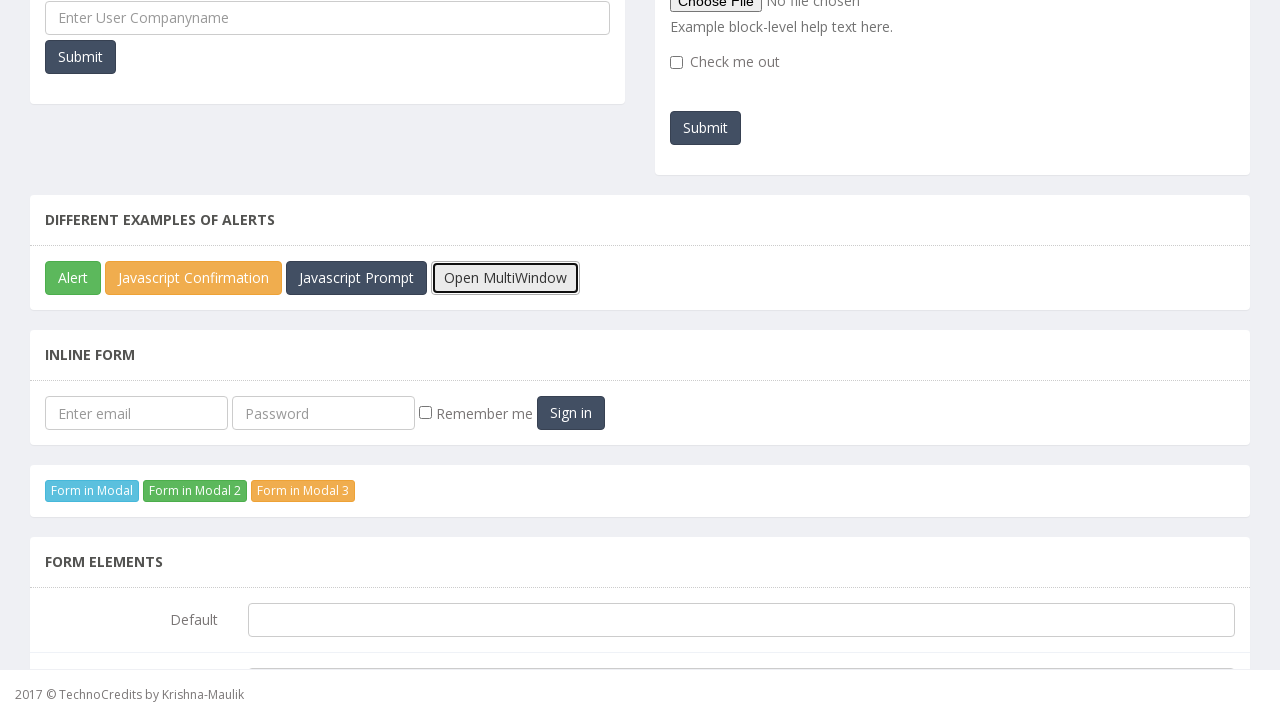